Navigates to the Hyundai India website homepage and waits for the page to load. This is a minimal test that only performs navigation without any further interactions.

Starting URL: https://www.hyundai.com/in/en

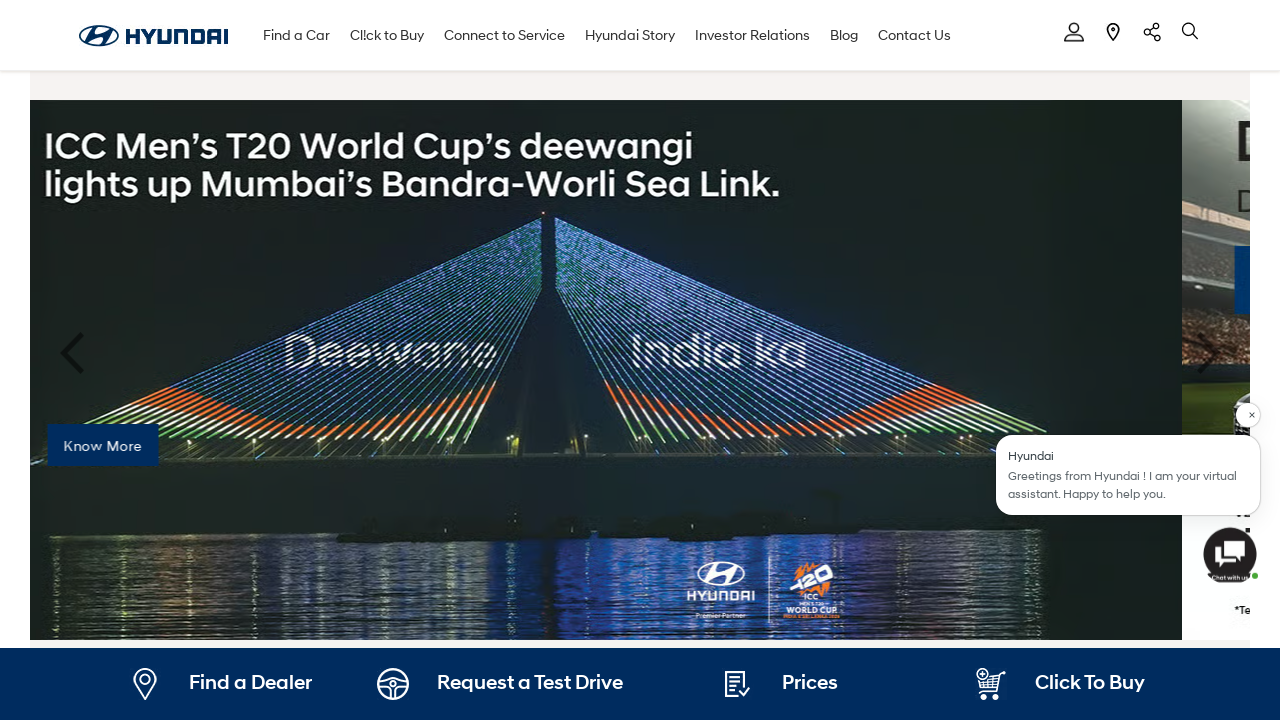

Navigated to Hyundai India homepage and waited for page to fully load (networkidle state)
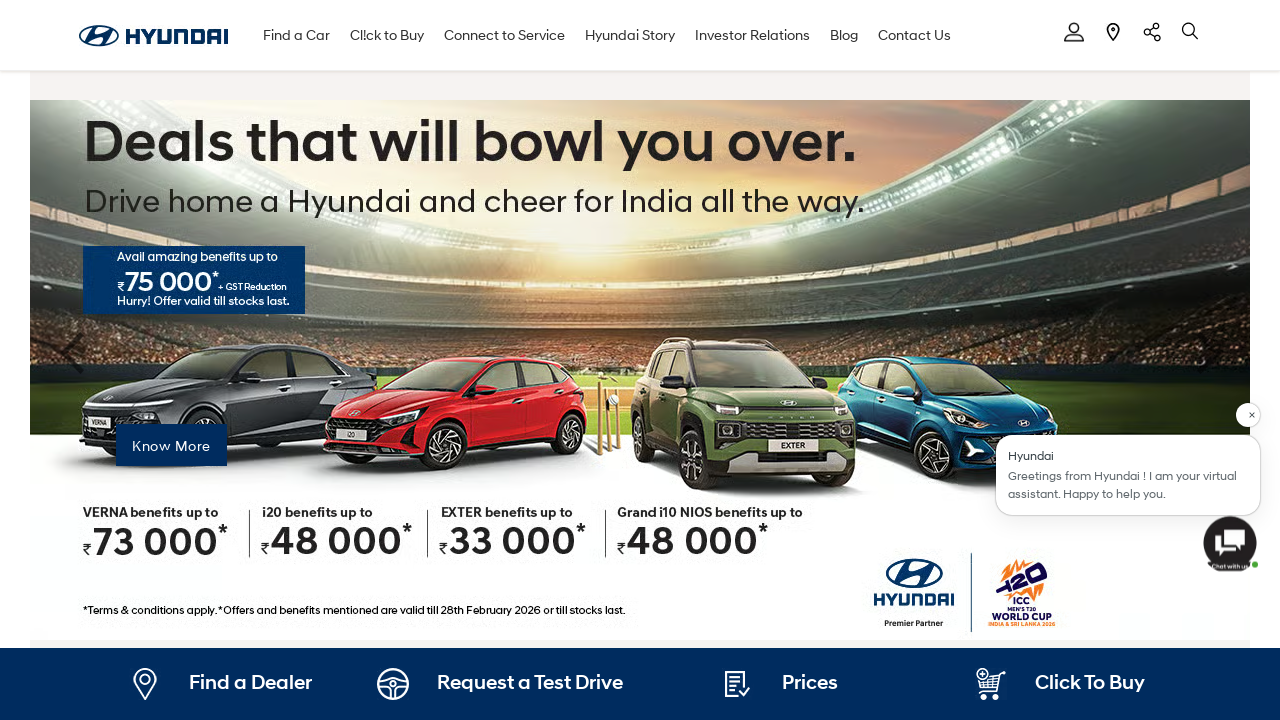

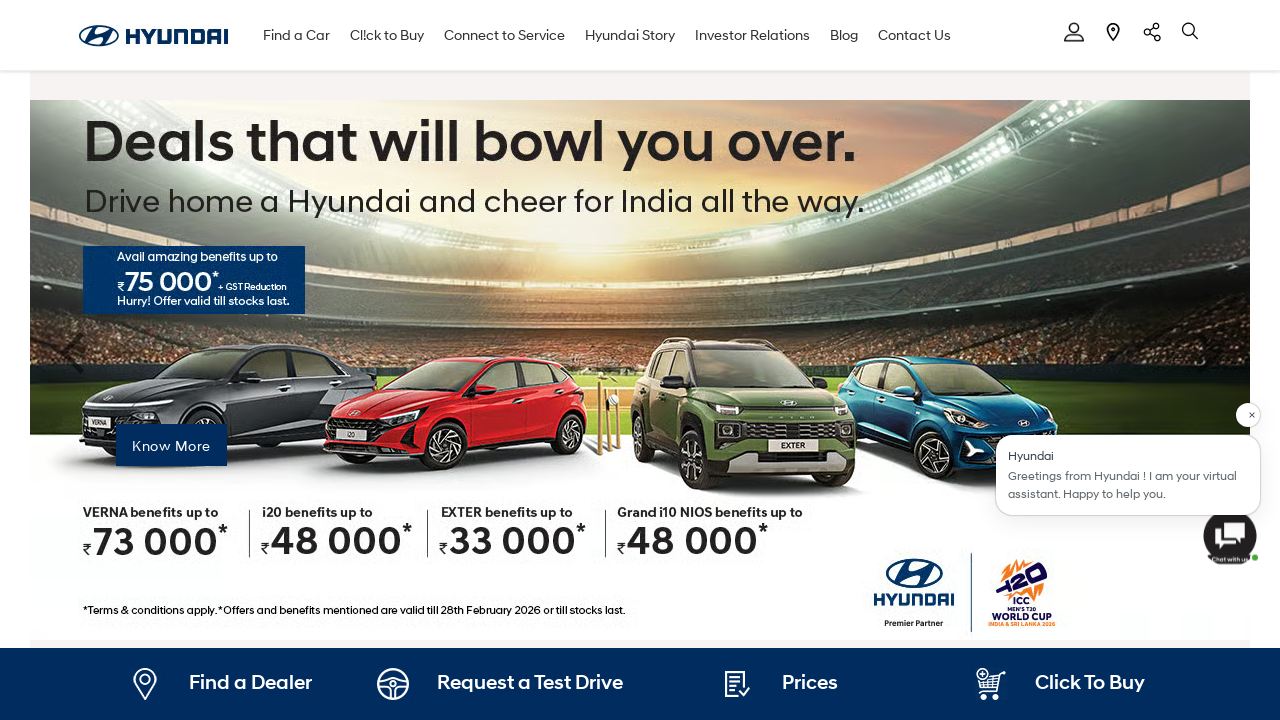